Tests the date picker functionality on Selenium's web form page by clicking the date input field and interacting with the date picker to select a specific day

Starting URL: https://www.selenium.dev/selenium/web/web-form.html

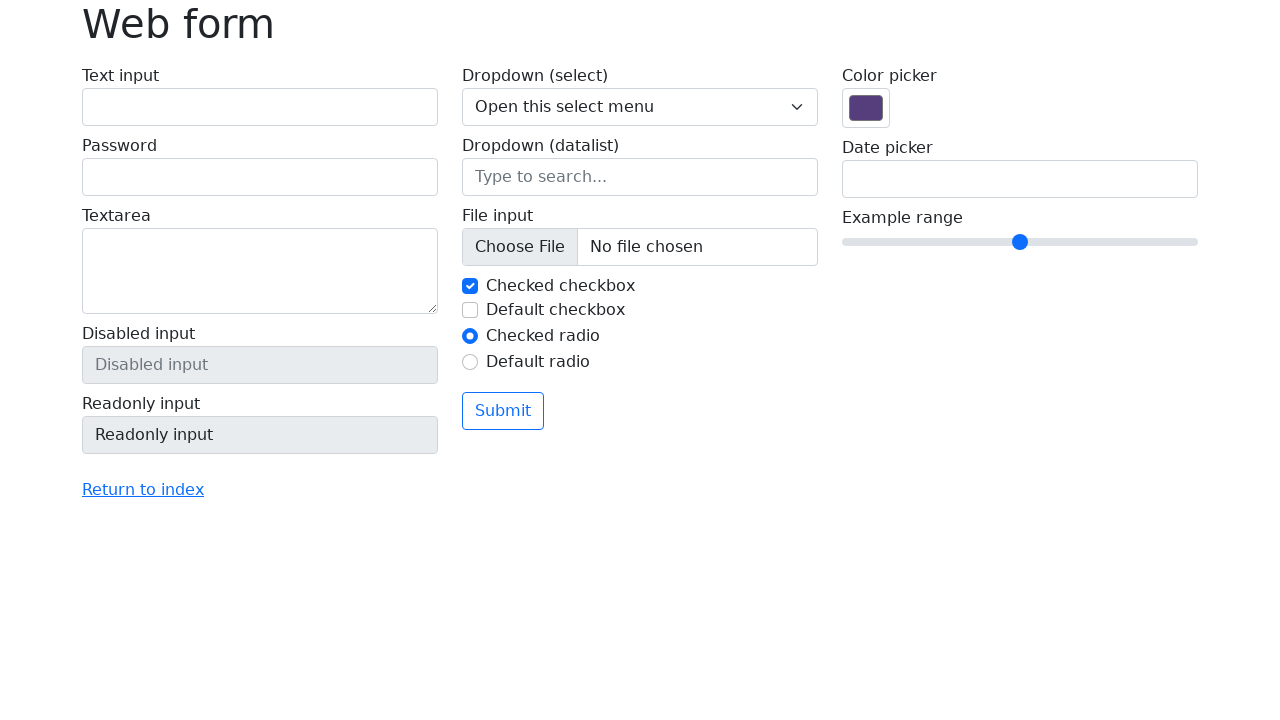

Clicked on the date input field to open date picker at (1020, 179) on input[name='my-date']
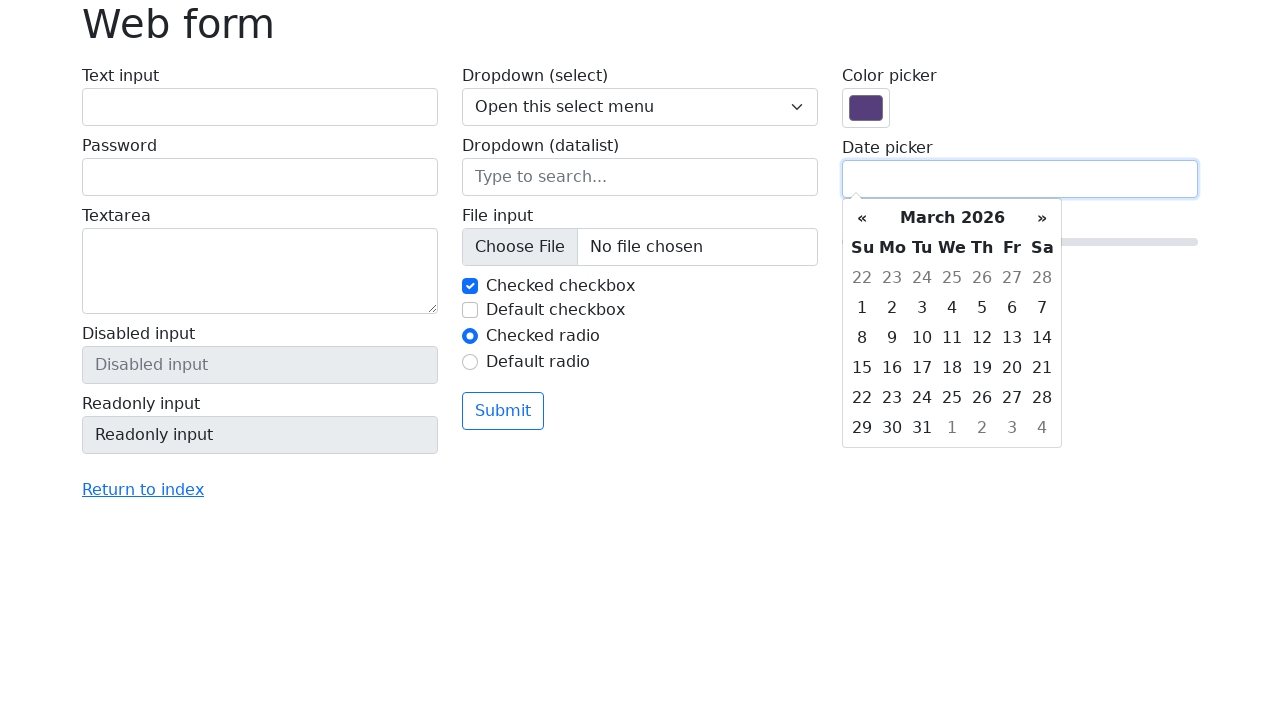

Date picker appeared with day options
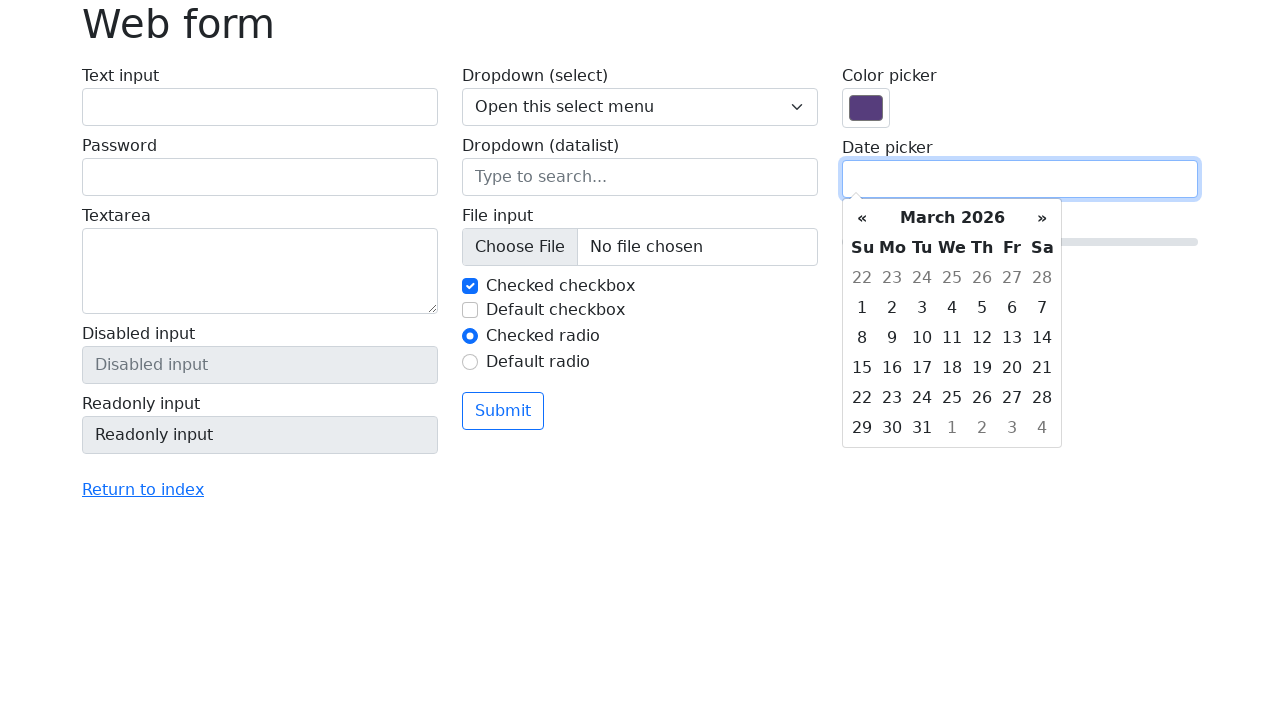

Selected day 14 from the date picker at (1042, 338) on td.day:has-text('14')
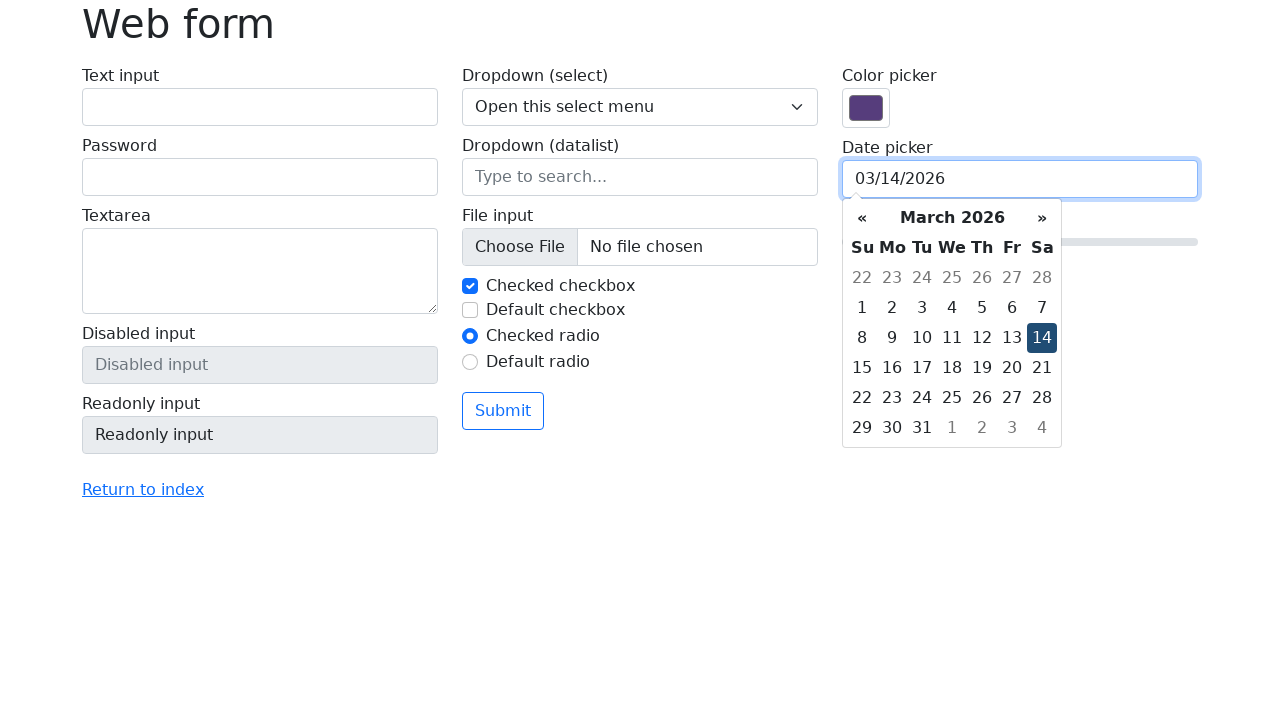

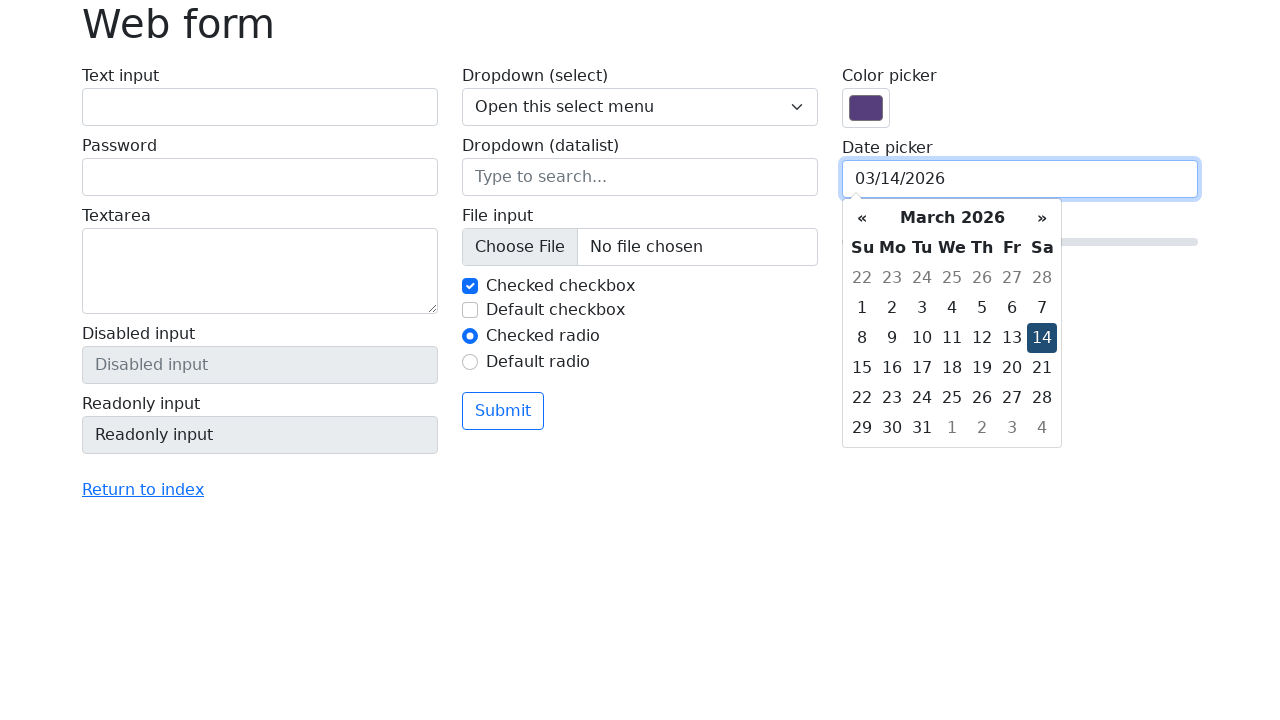